Tests navigation from homepage to login page by clicking on the Make Appointment button using Firefox browser

Starting URL: https://katalon-demo-cura.herokuapp.com/

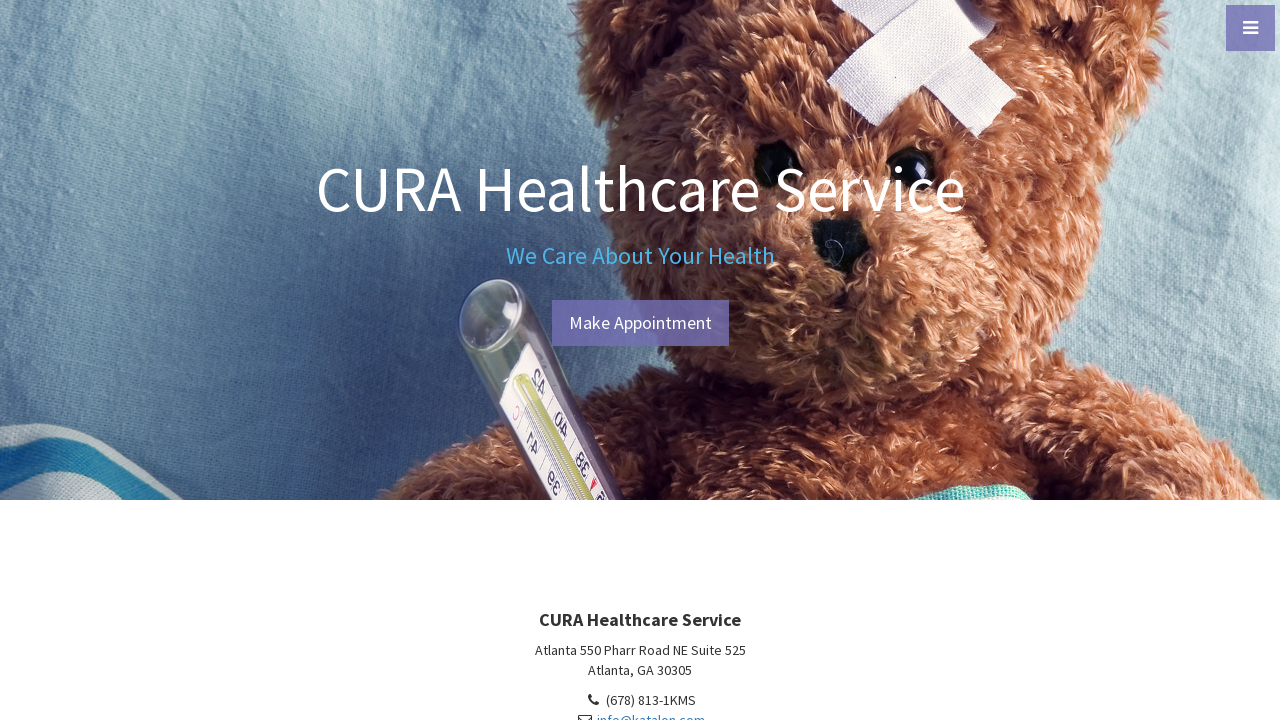

Navigated to CURA Healthcare Service homepage
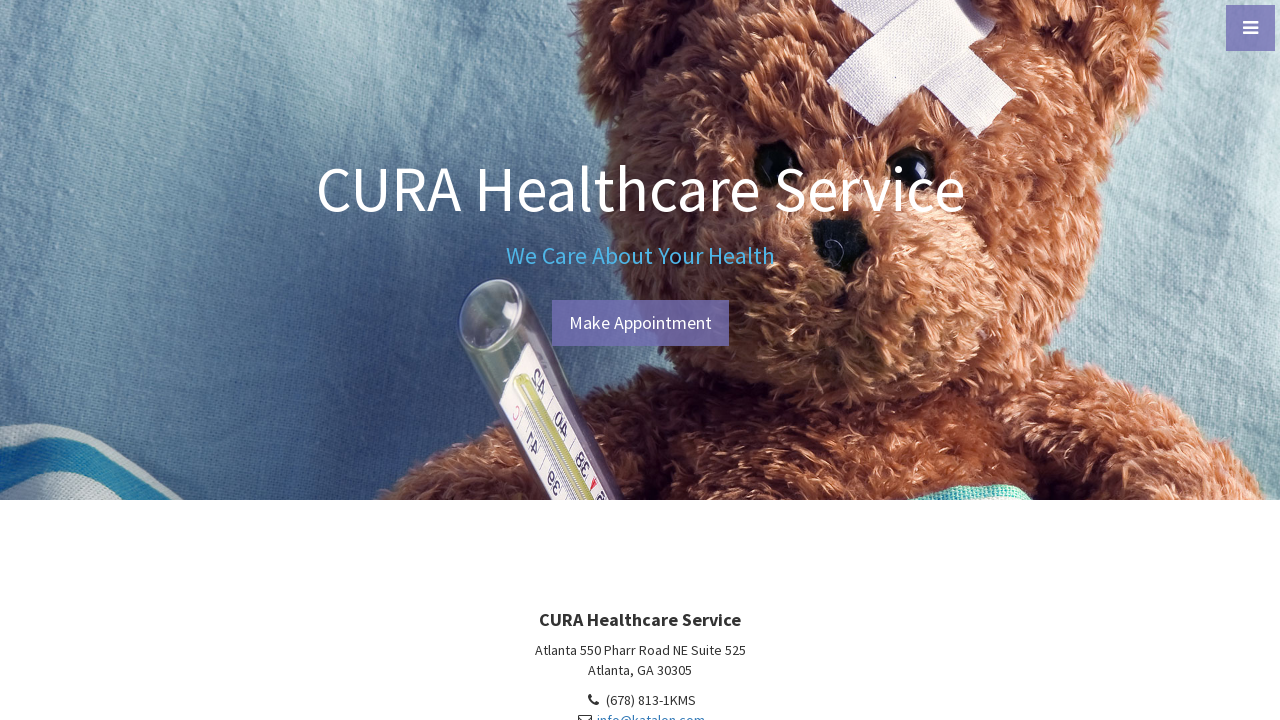

Clicked Make Appointment button at (640, 323) on xpath=//a[contains(text(),'Make App')]
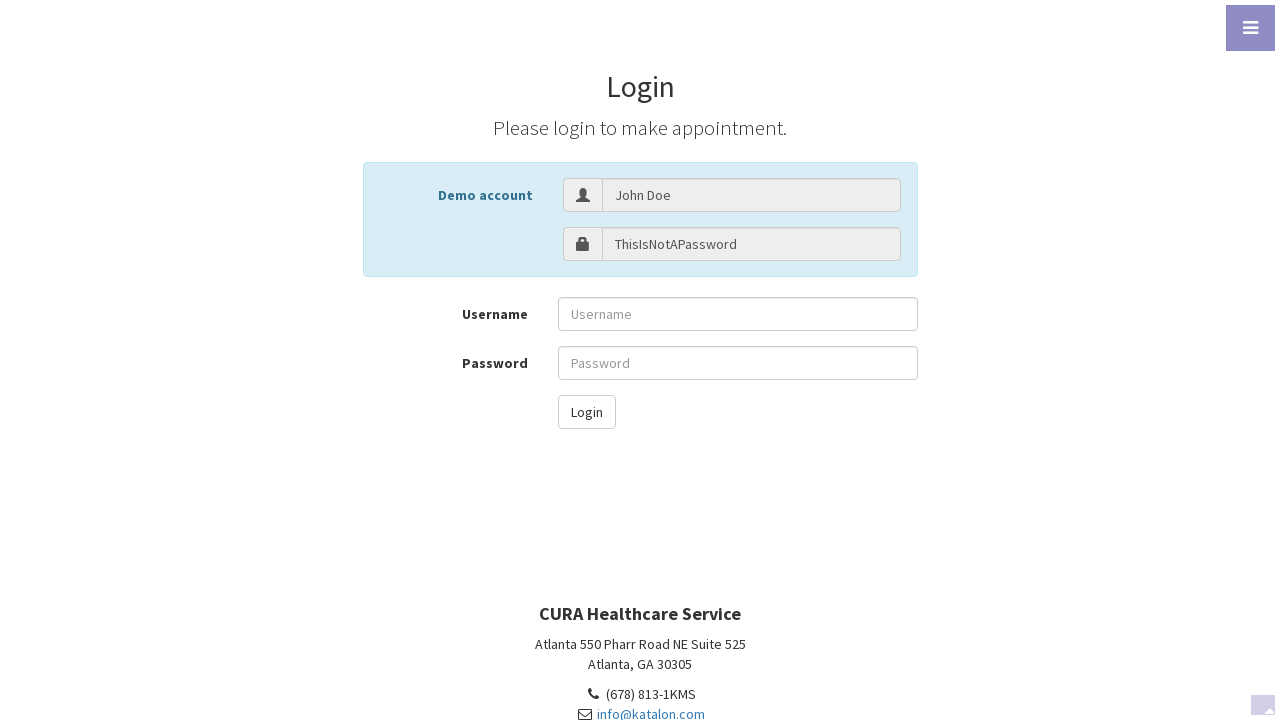

Verified navigation to login page - URL matches expected login page
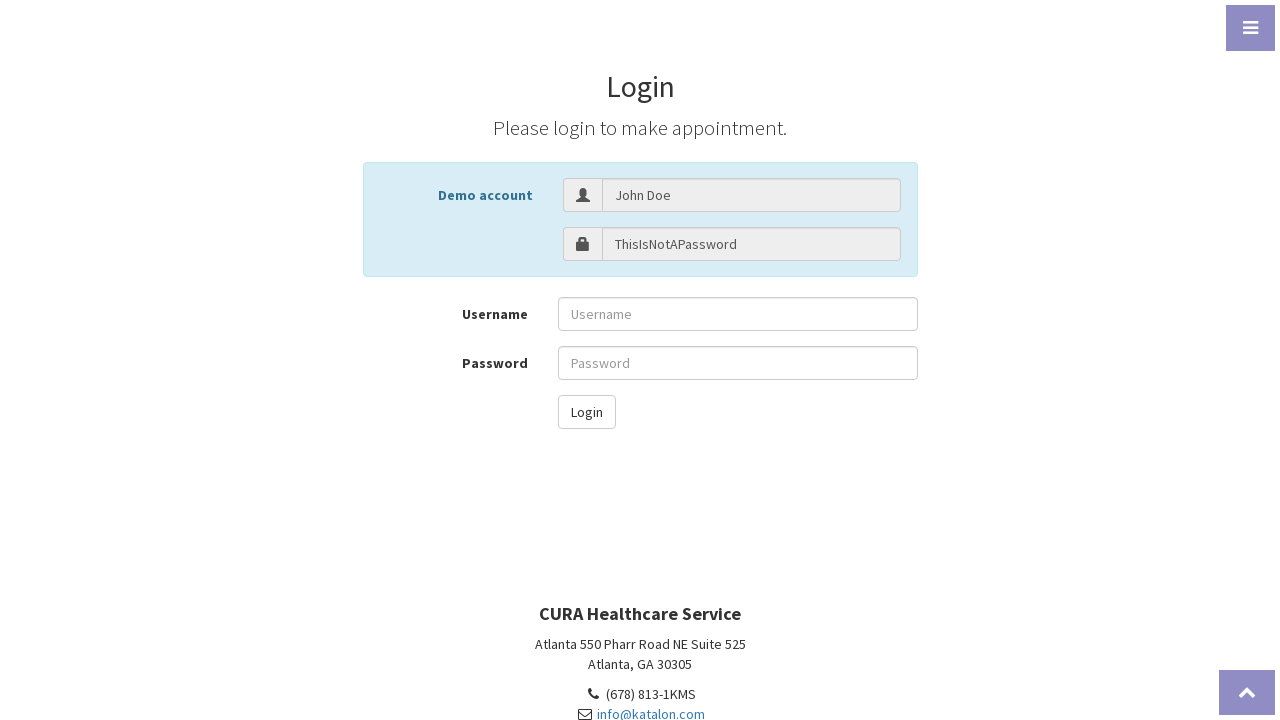

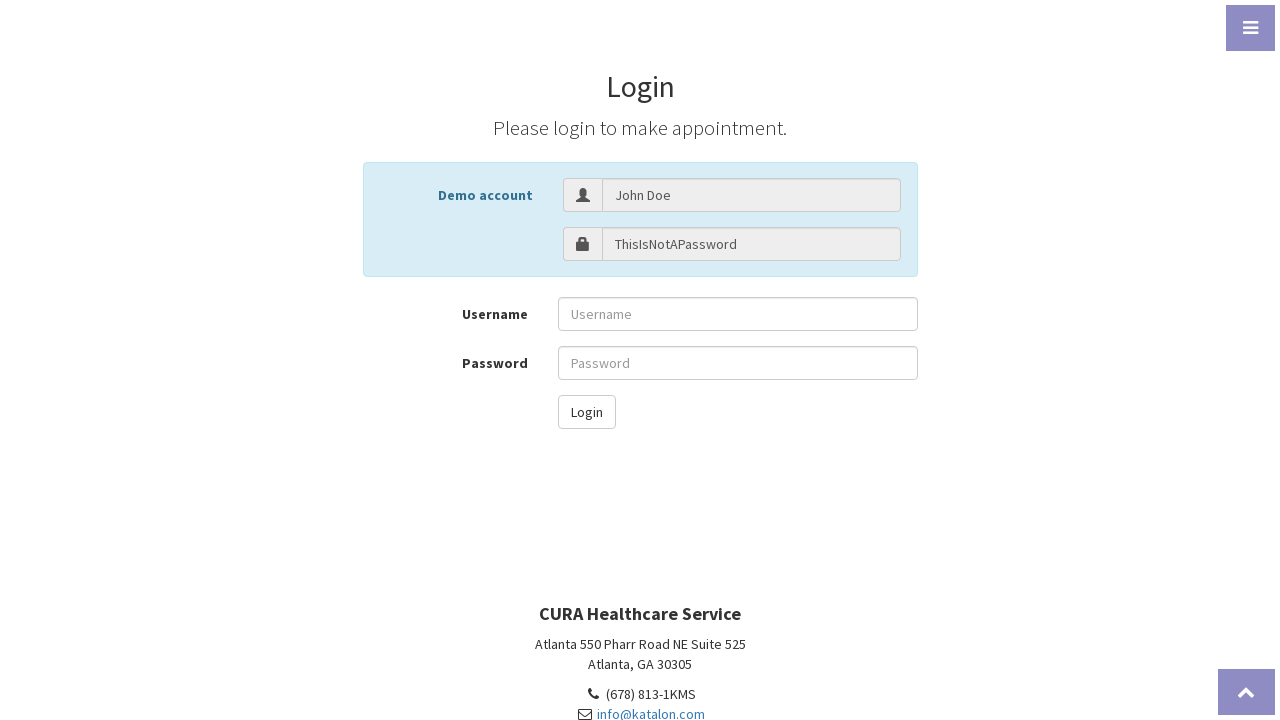